Tests date picker functionality by navigating through UI testing concepts menu and selecting today's date from a calendar widget

Starting URL: https://demoapps.qspiders.com

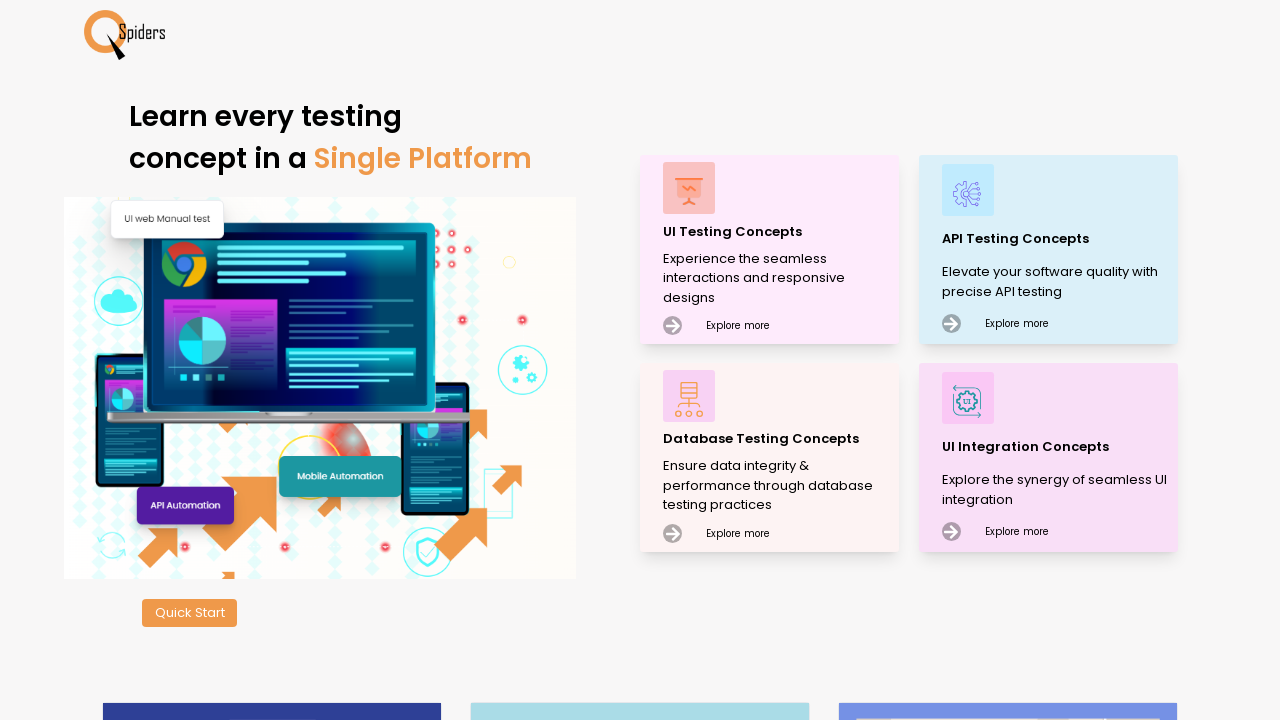

Clicked on UI Testing Concepts menu item at (778, 232) on xpath=//p[.='UI Testing Concepts']
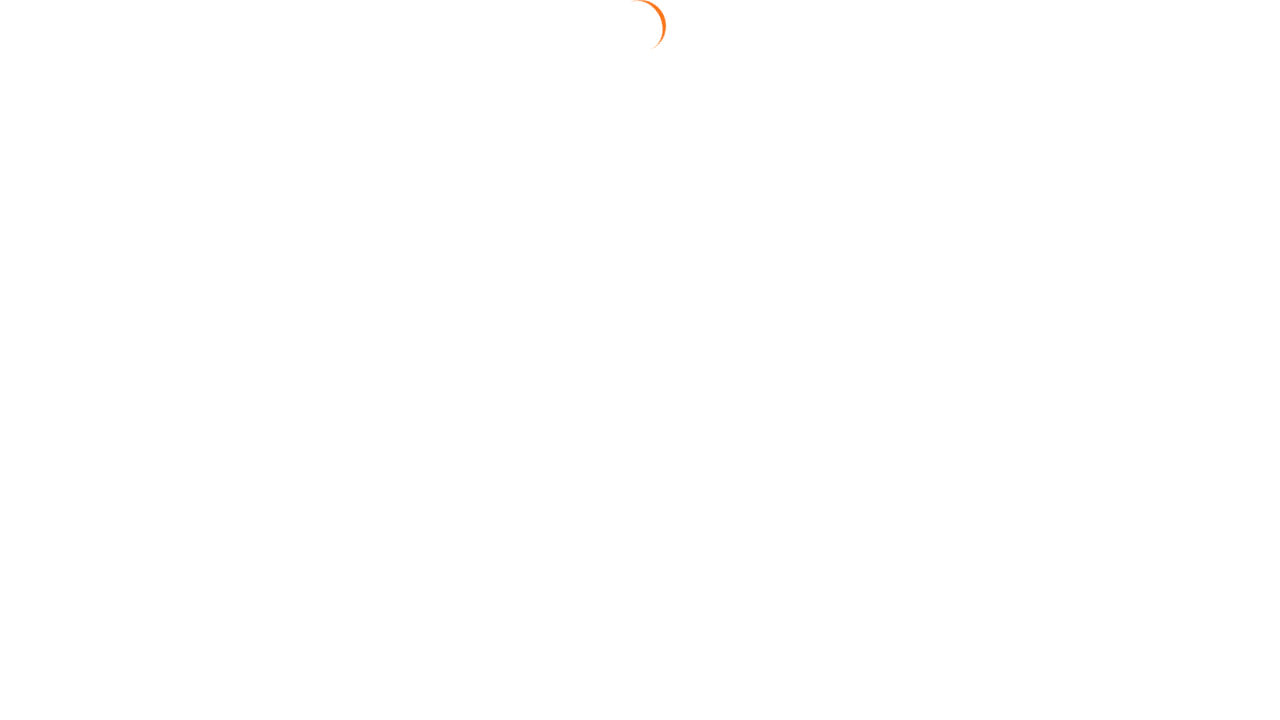

Clicked on Date & Time Picker section at (82, 550) on xpath=//section[.='Date & Time Picker']
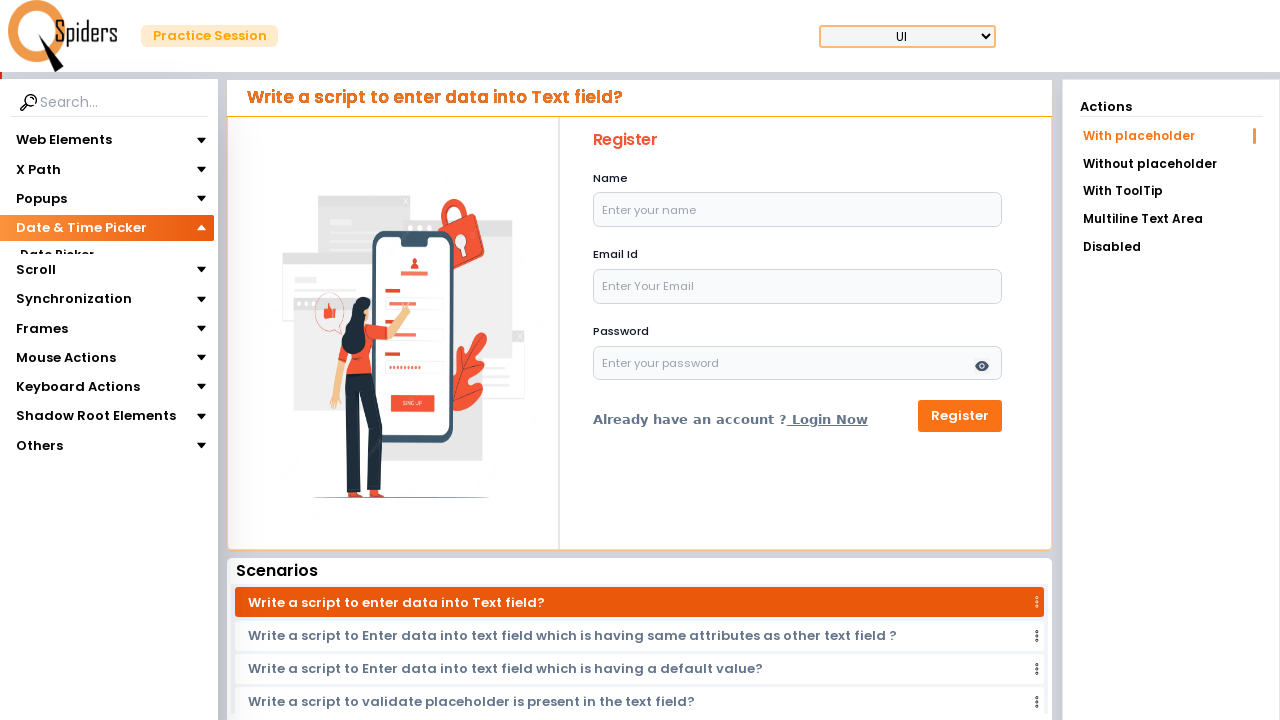

Clicked on Date Picker option at (56, 256) on xpath=//section[.='Date Picker']
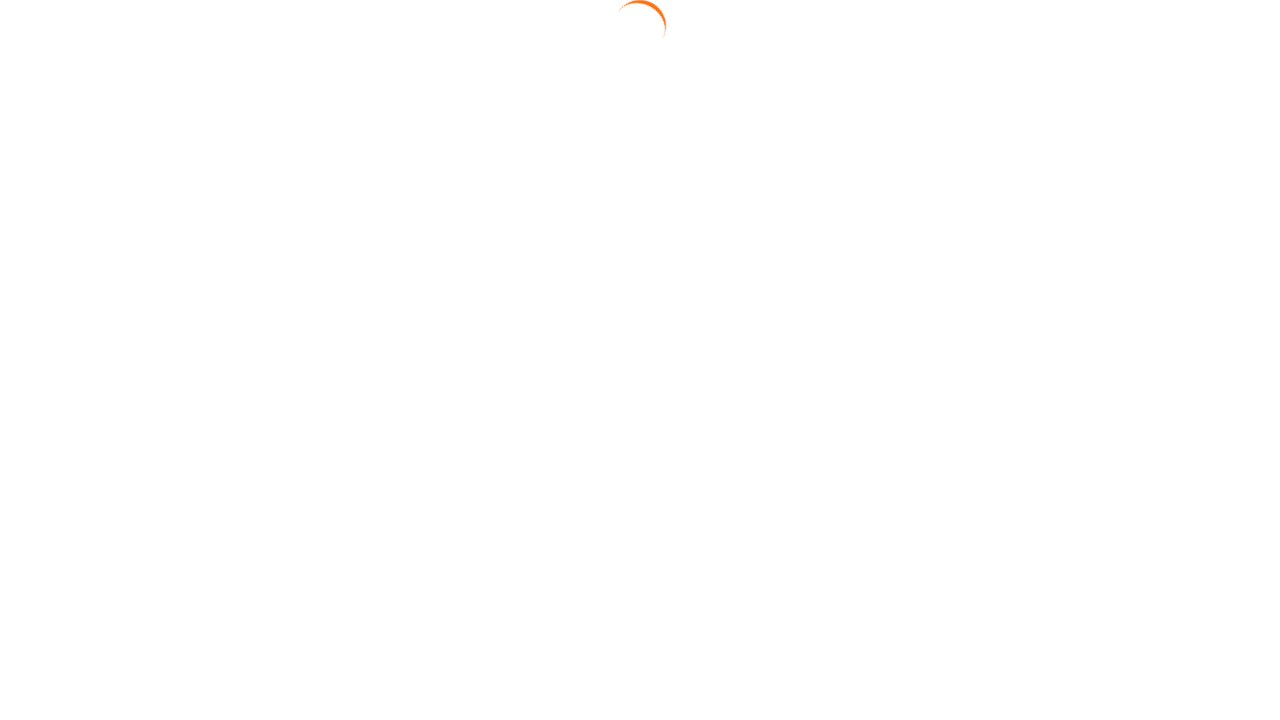

Clicked on date input field to open calendar widget at (642, 266) on [placeholder='Select A Date']
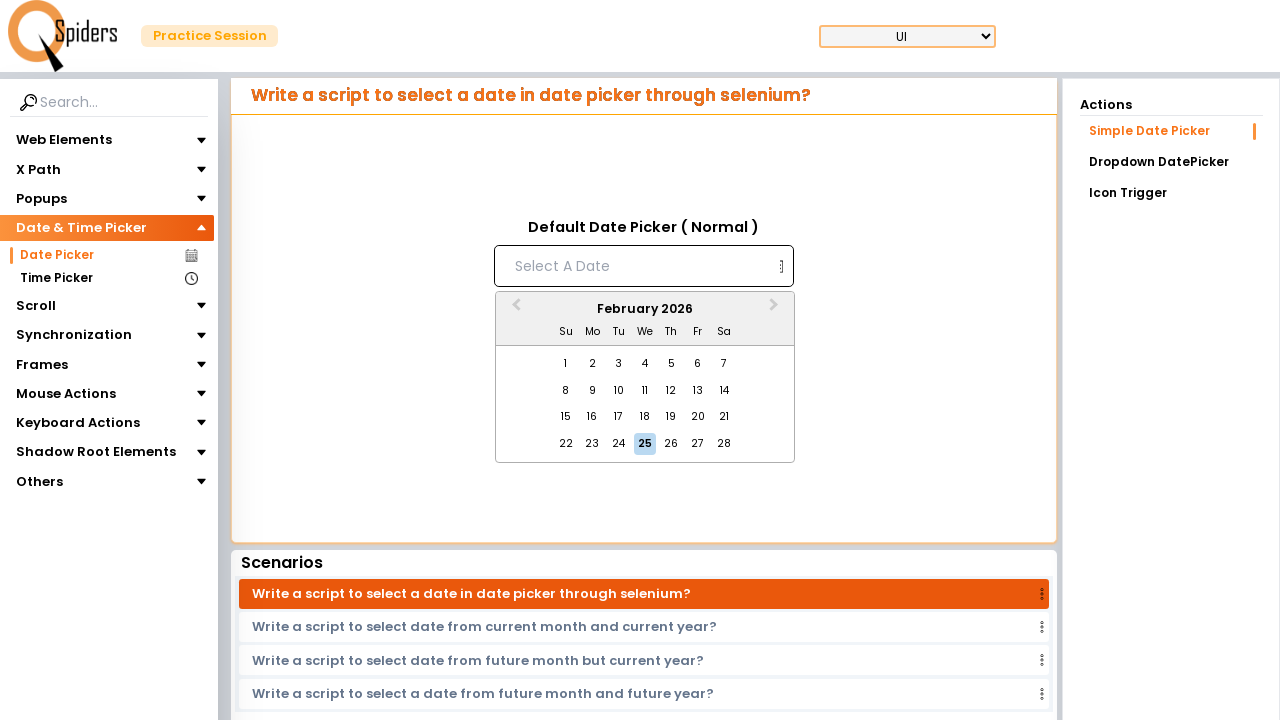

Selected today's date from the calendar widget at (645, 444) on xpath=//div[@class='react-datepicker__week']//div[@tabindex='0']
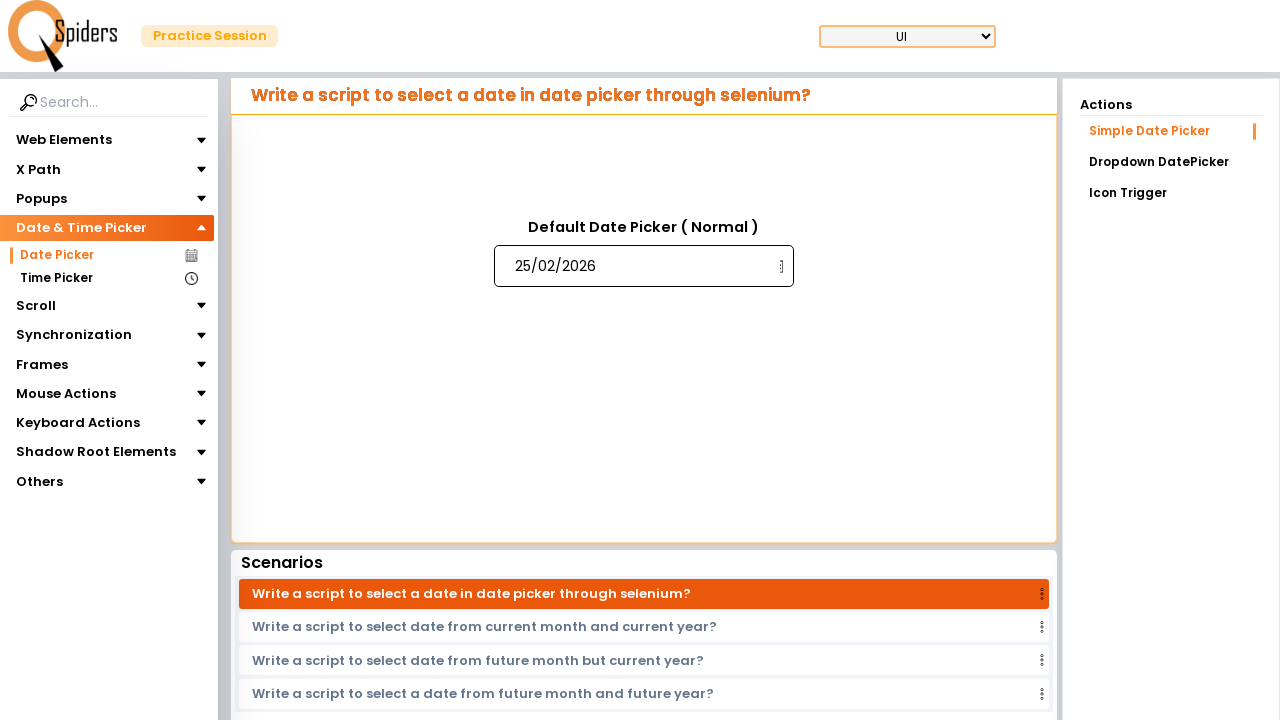

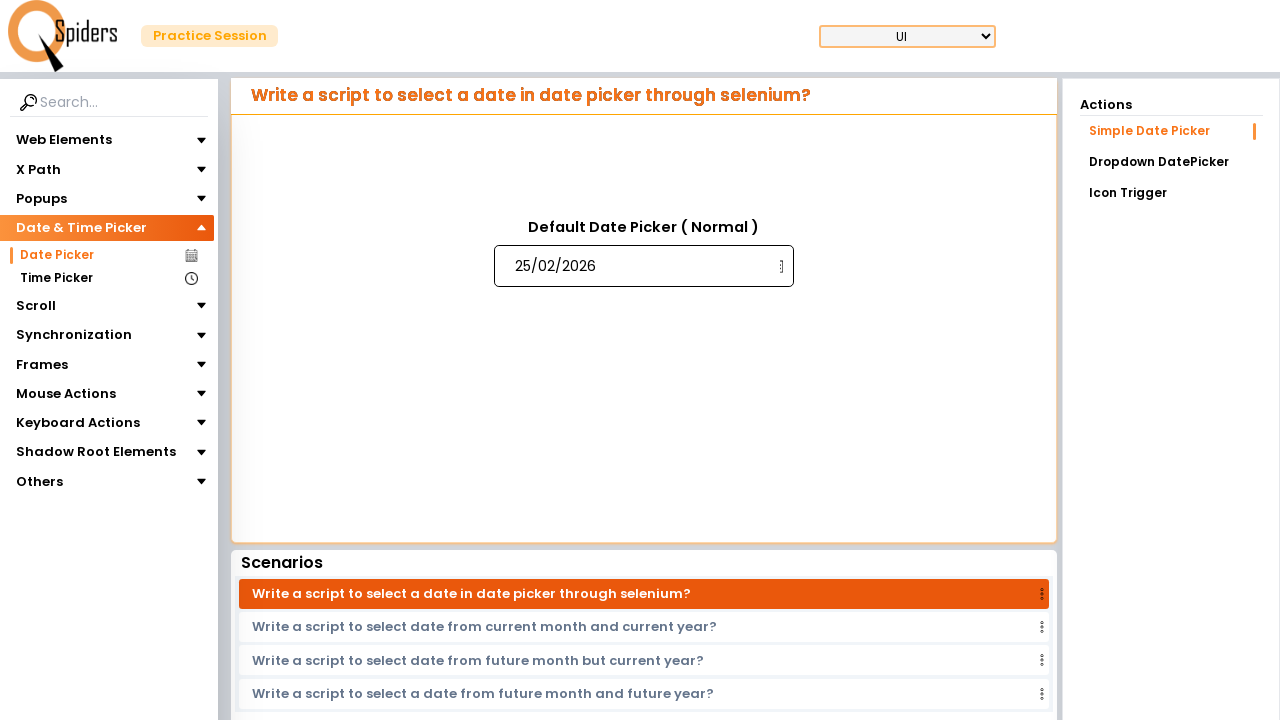